Clicks on A/B Testing link and verifies navigation to the new page

Starting URL: https://the-internet.herokuapp.com/

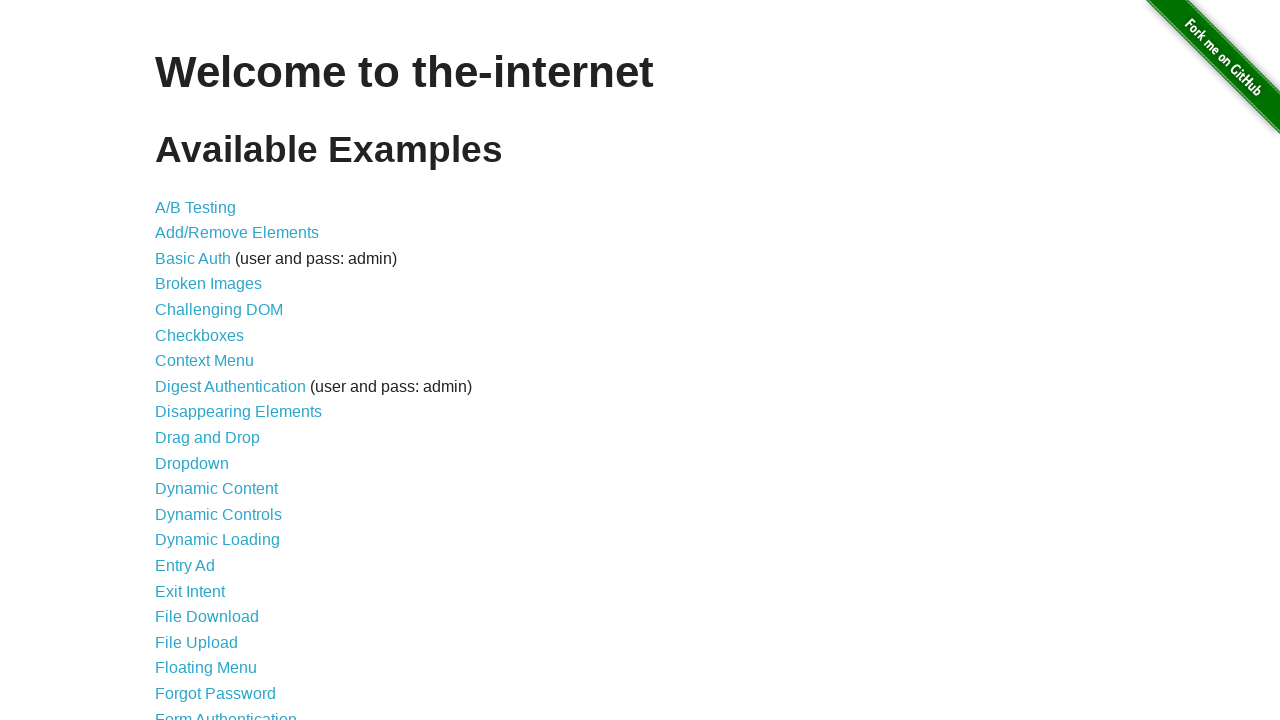

Clicked on A/B Testing link at (196, 207) on a[href='/abtest']
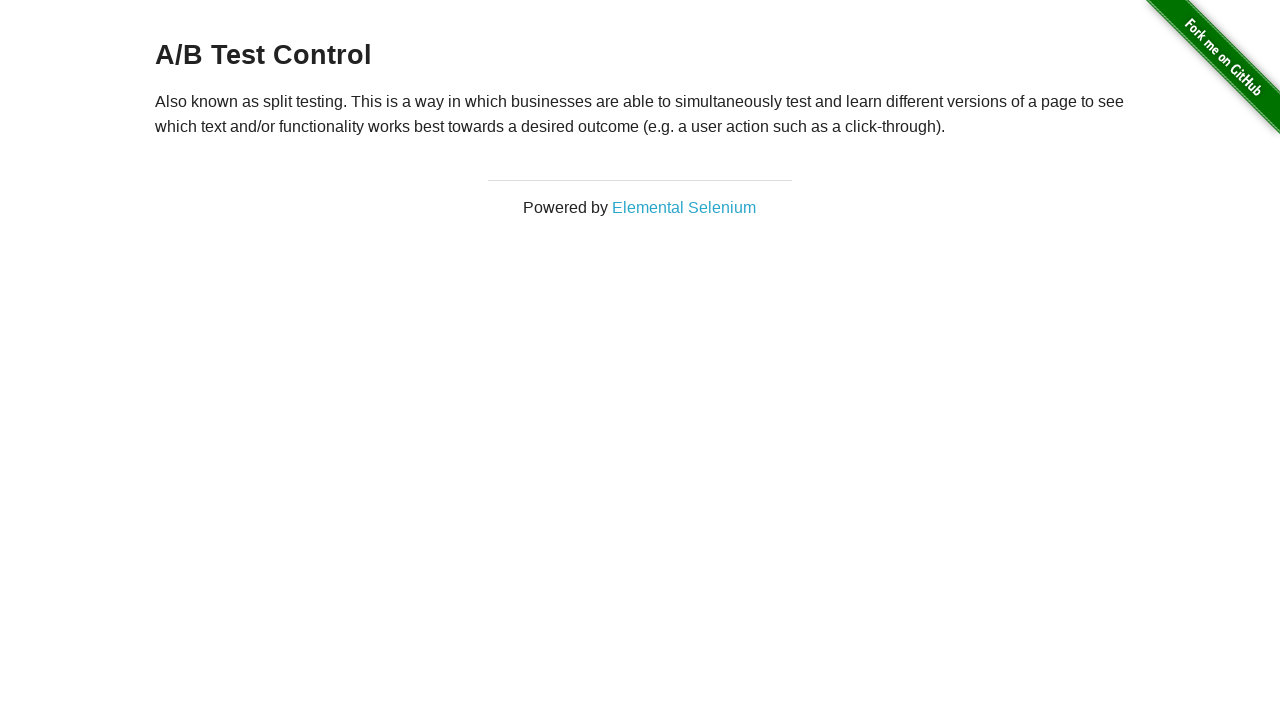

Verified navigation to A/B Testing page by confirming Elemental Selenium link is visible
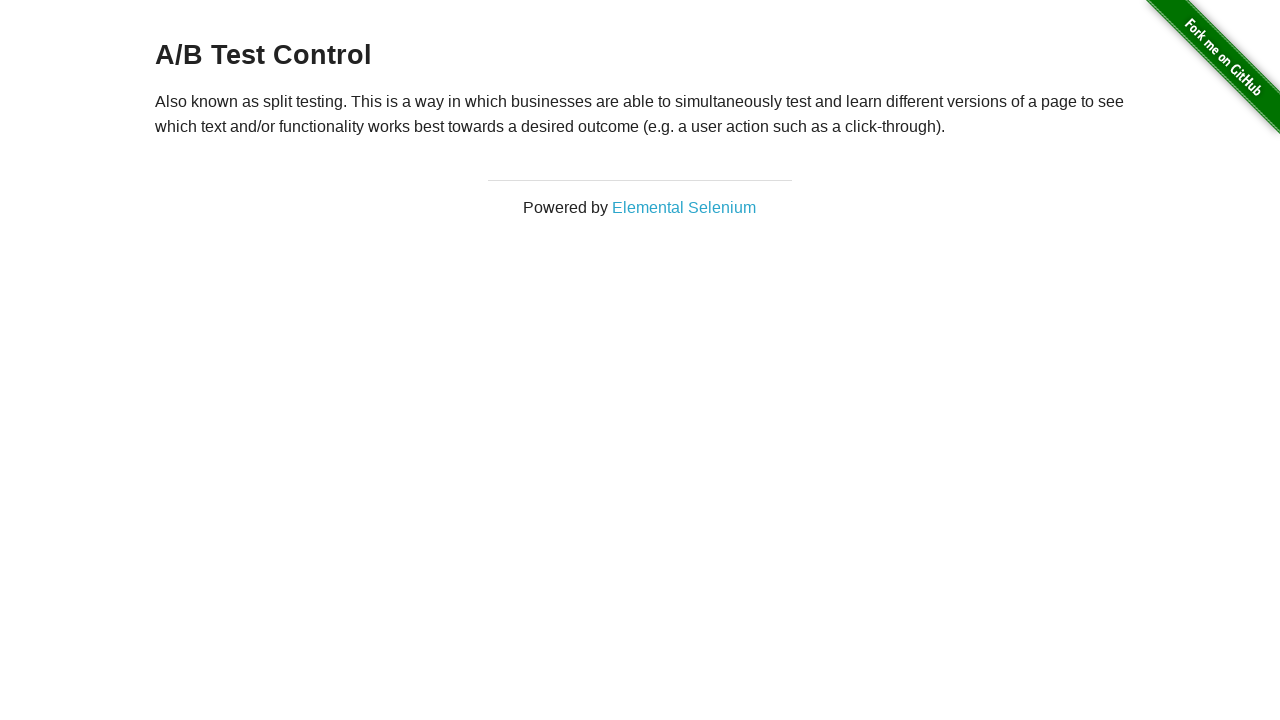

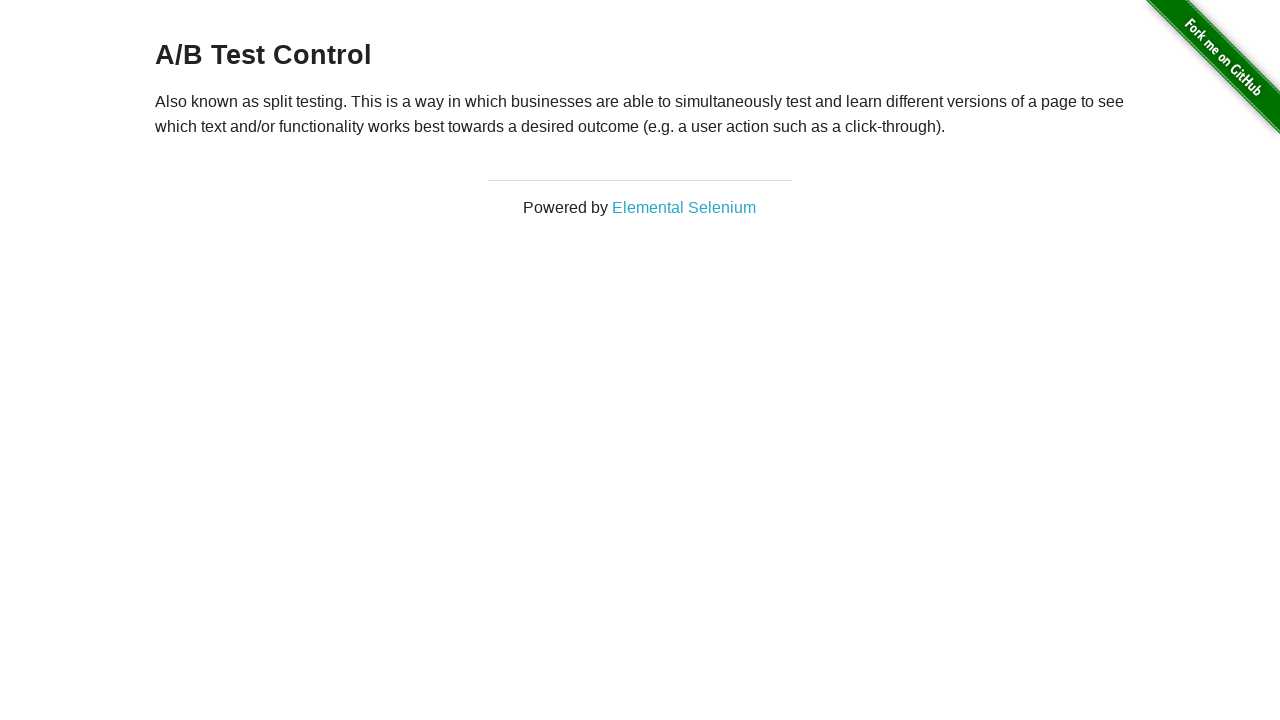